Tests context menu functionality by right-clicking an element, hovering over Share menu, and clicking each social media option to verify the correct message is displayed

Starting URL: https://qaplayground.dev/apps/context-menu/

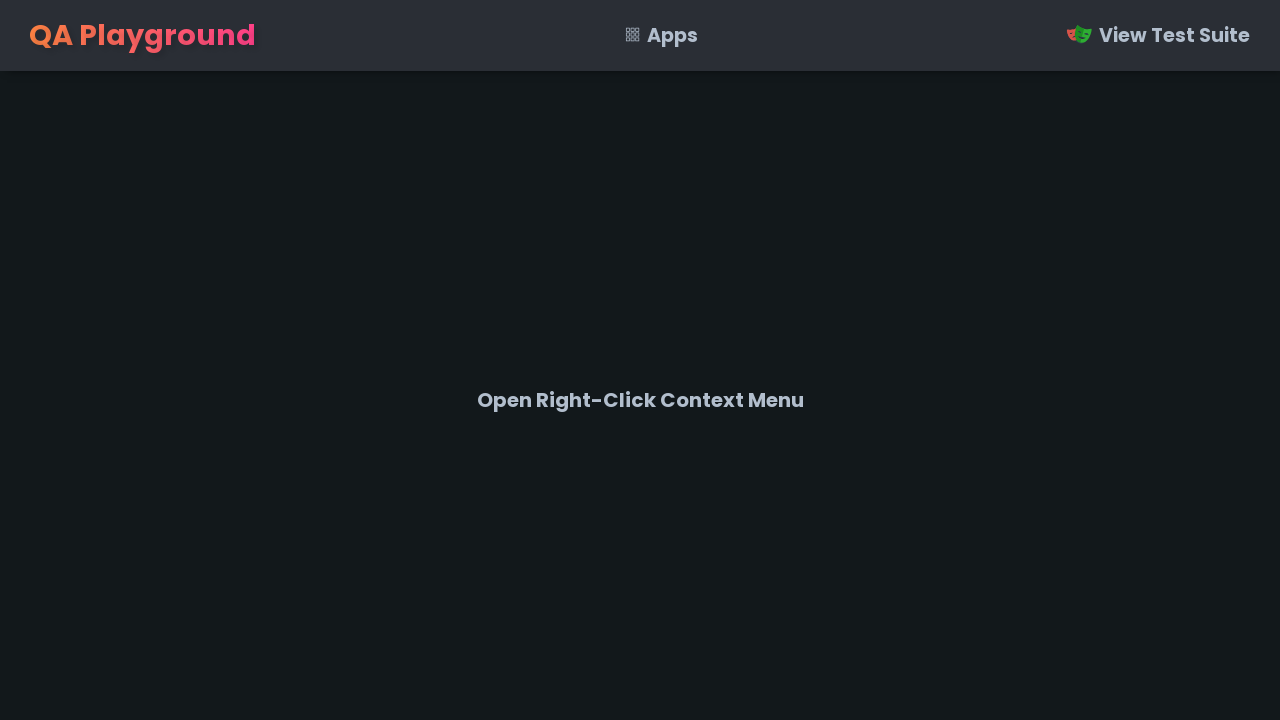

Located message element for right-clicking
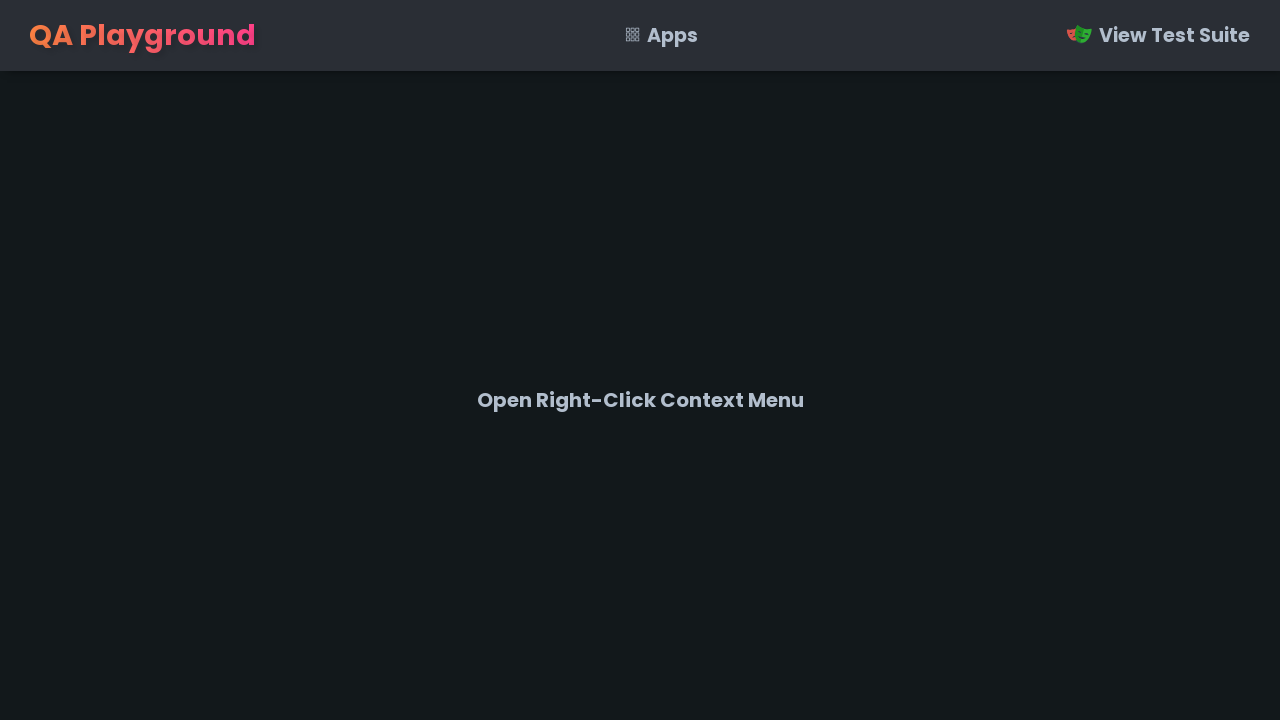

Located all social media options in share menu
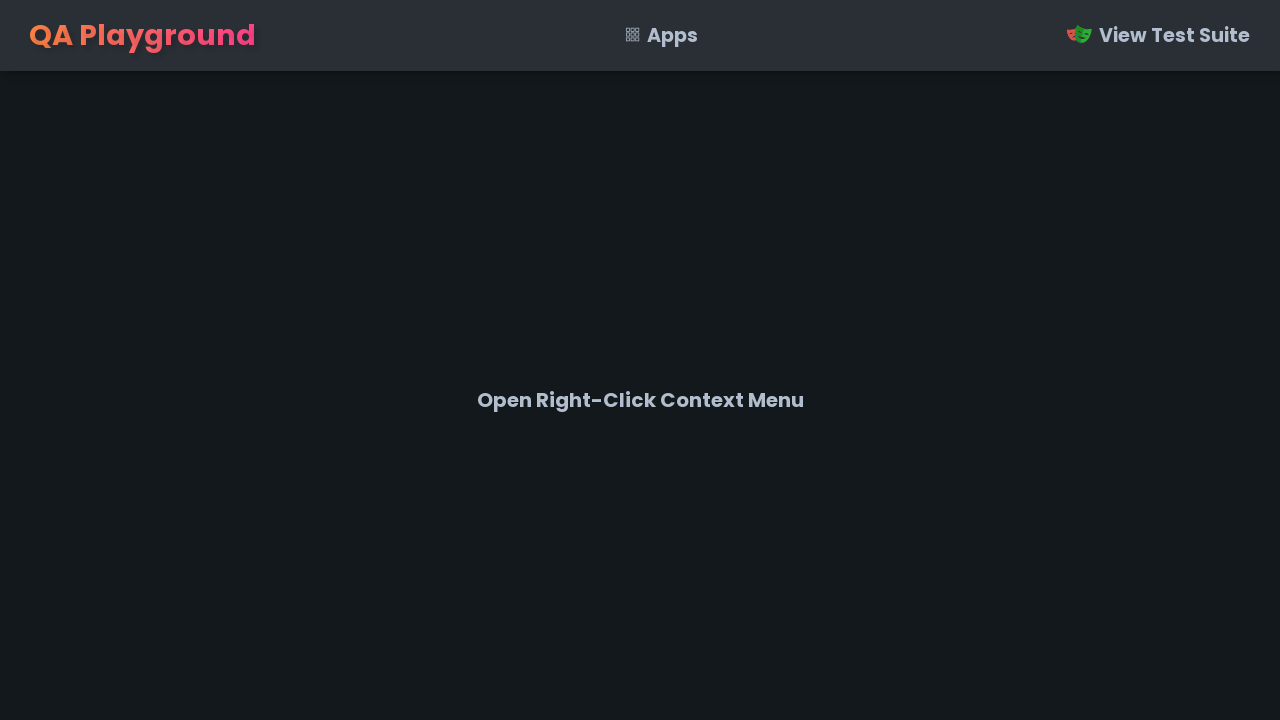

Right-clicked on message element to open context menu at (640, 400) on #msg
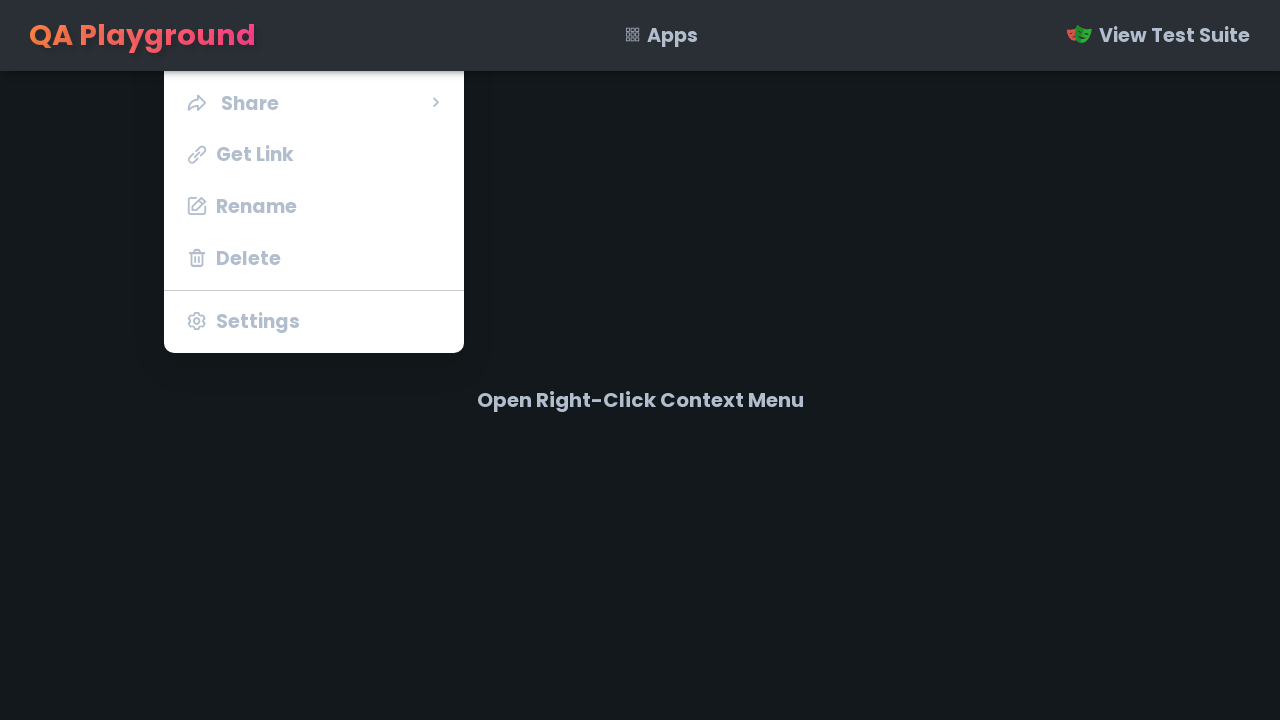

Hovered over Share menu option to reveal social media options at (250, 103) on text='Share'
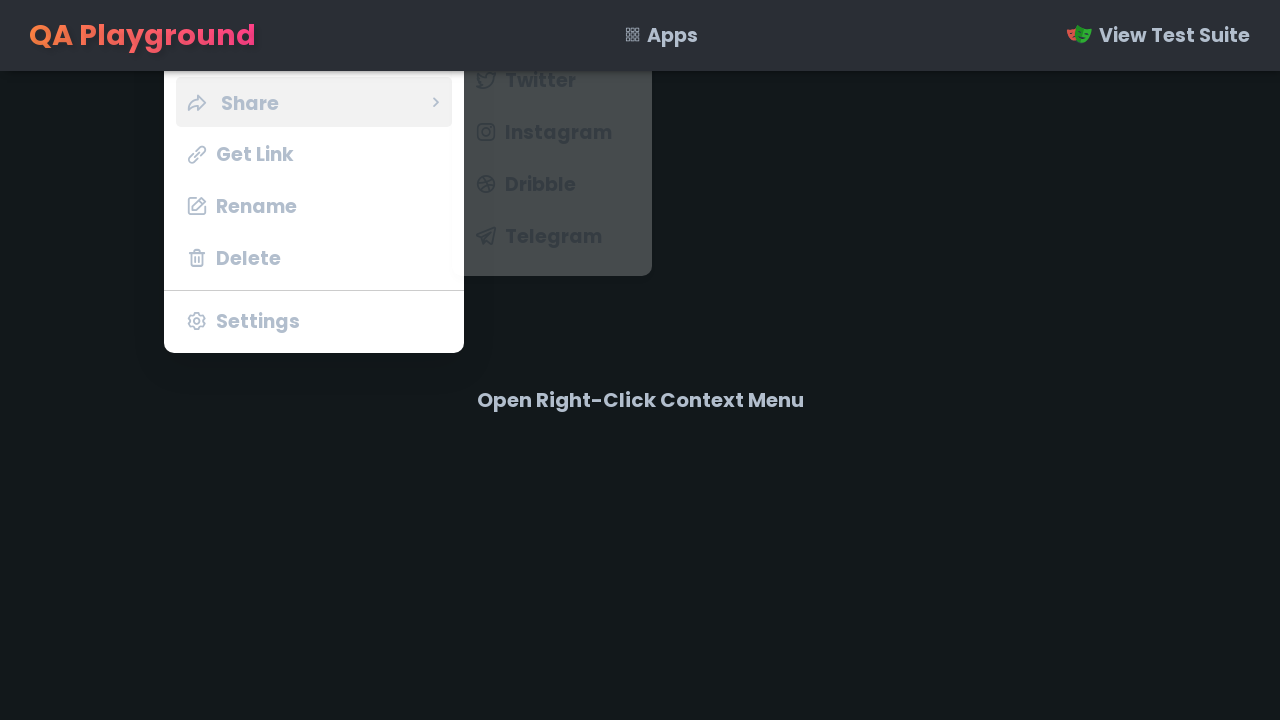

Clicked on a social media option from the share menu at (540, 80) on ul.share-menu li span >> nth=0
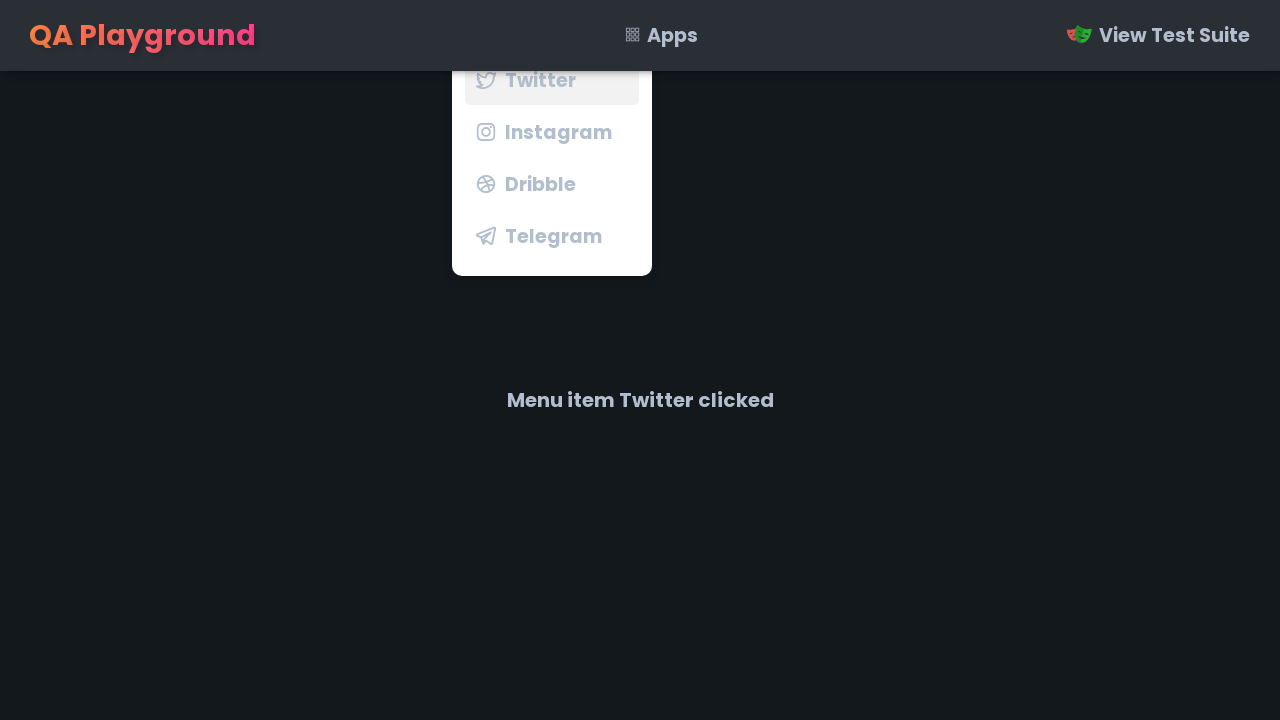

Verified message text: 'Menu item Twitter clicked'
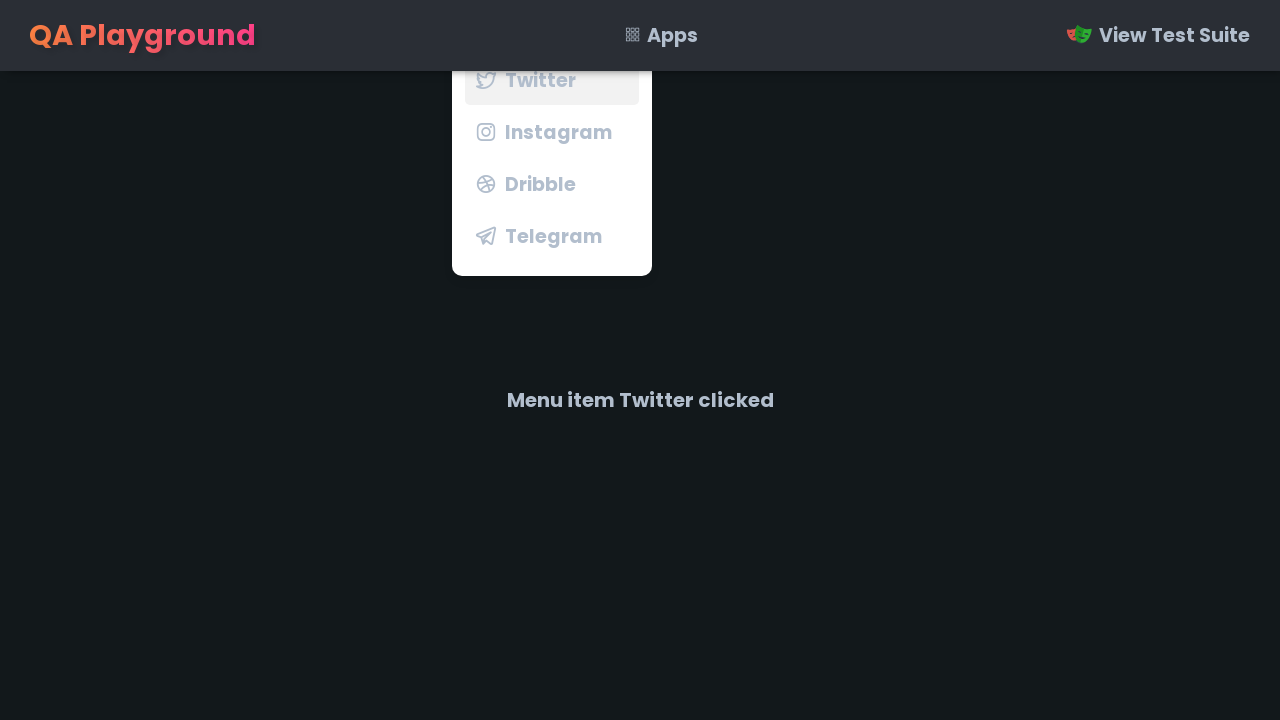

Assertion passed: message text matches expected social media option
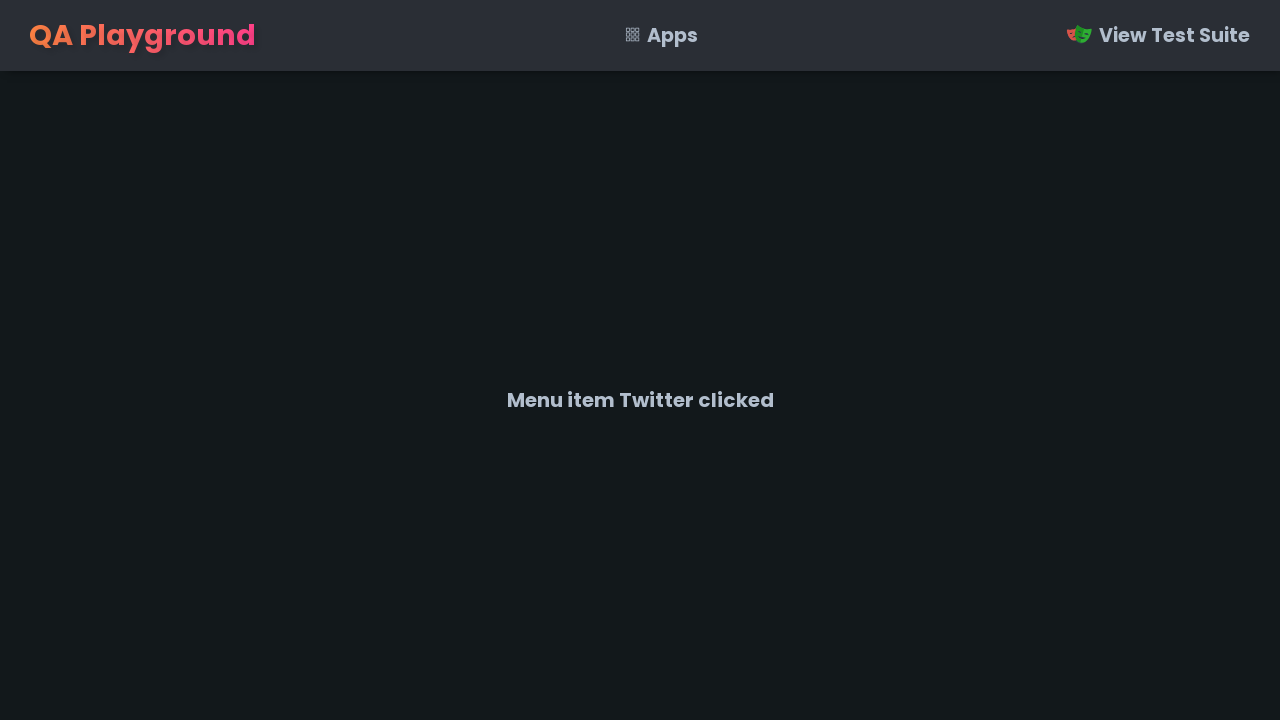

Right-clicked on message element to open context menu at (640, 400) on #msg
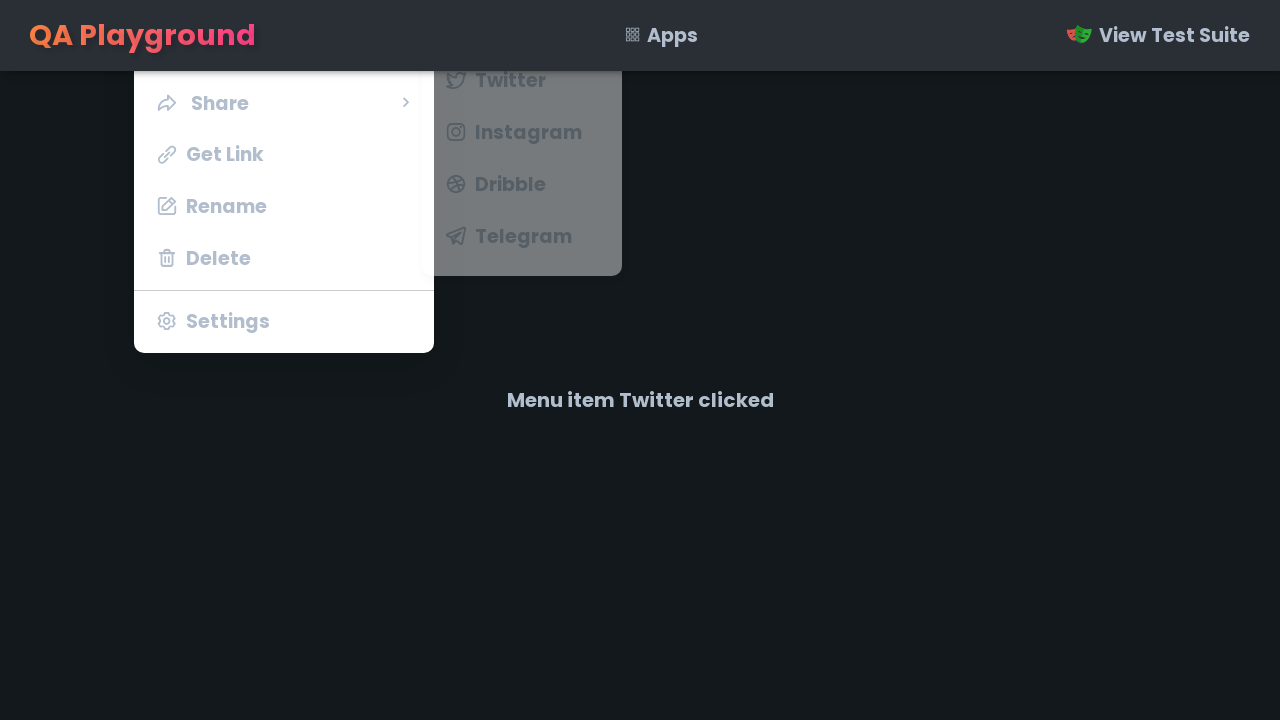

Hovered over Share menu option to reveal social media options at (220, 103) on text='Share'
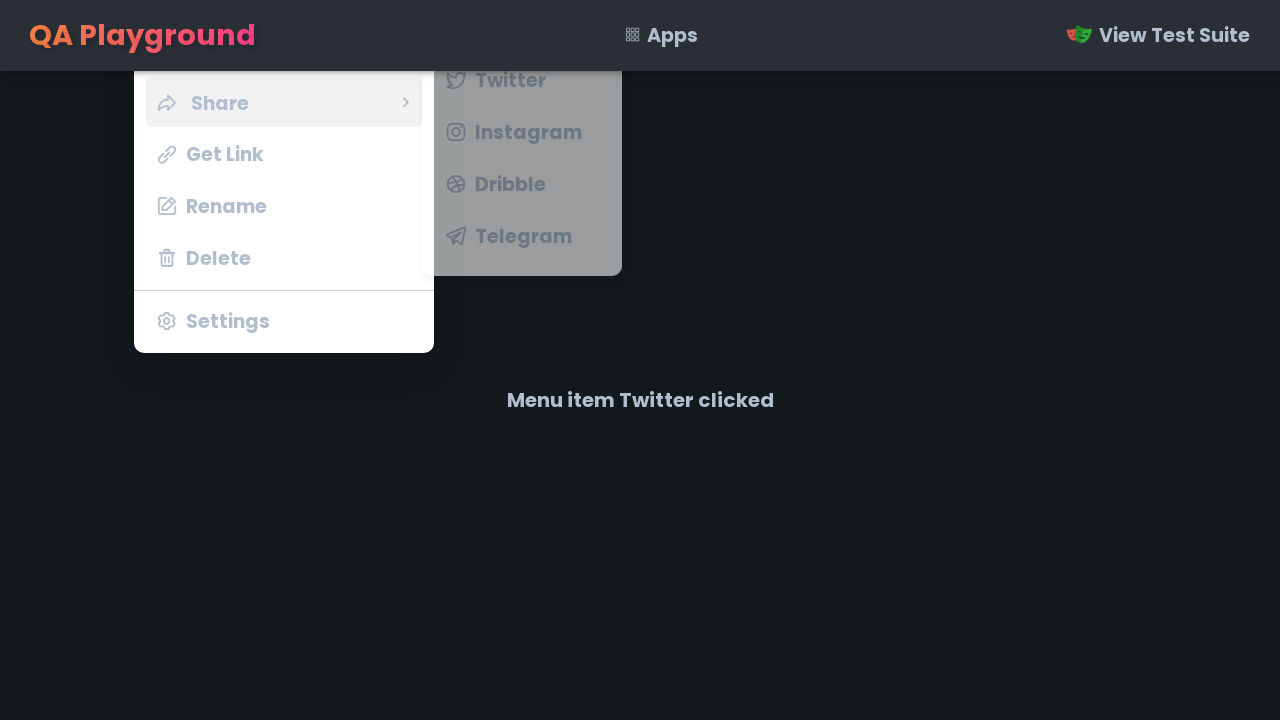

Clicked on a social media option from the share menu at (528, 132) on ul.share-menu li span >> nth=1
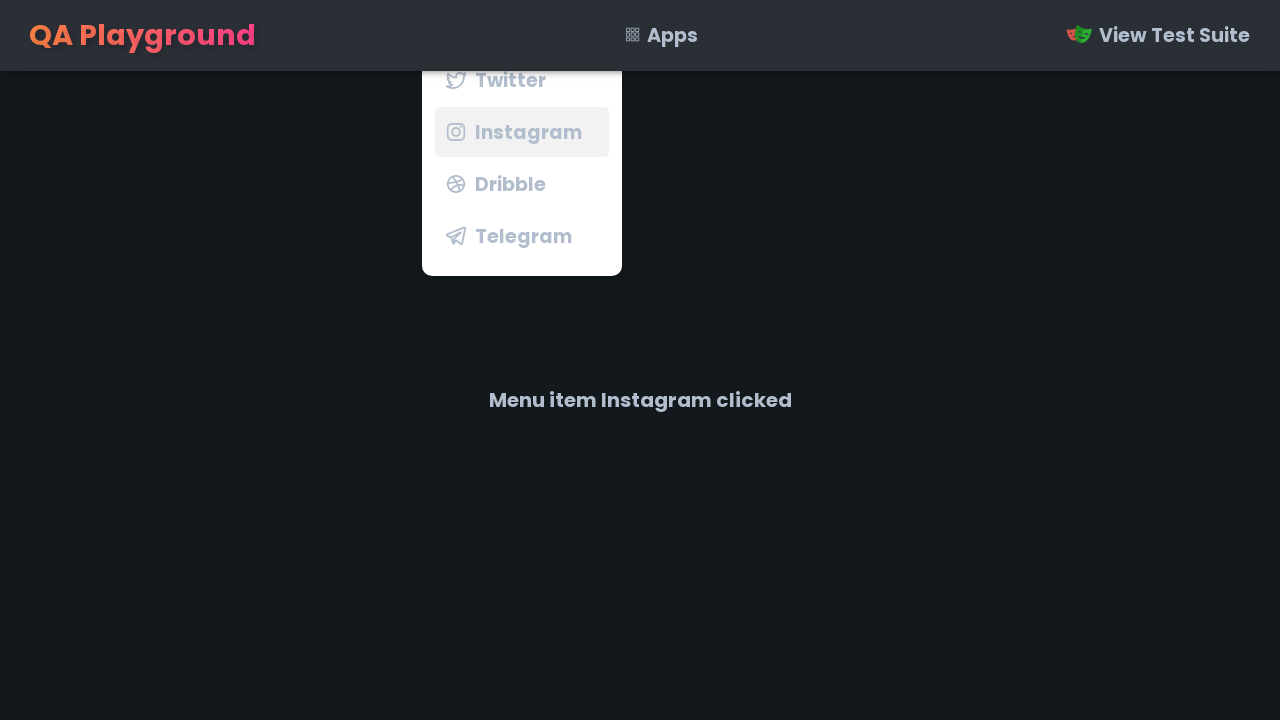

Verified message text: 'Menu item Instagram clicked'
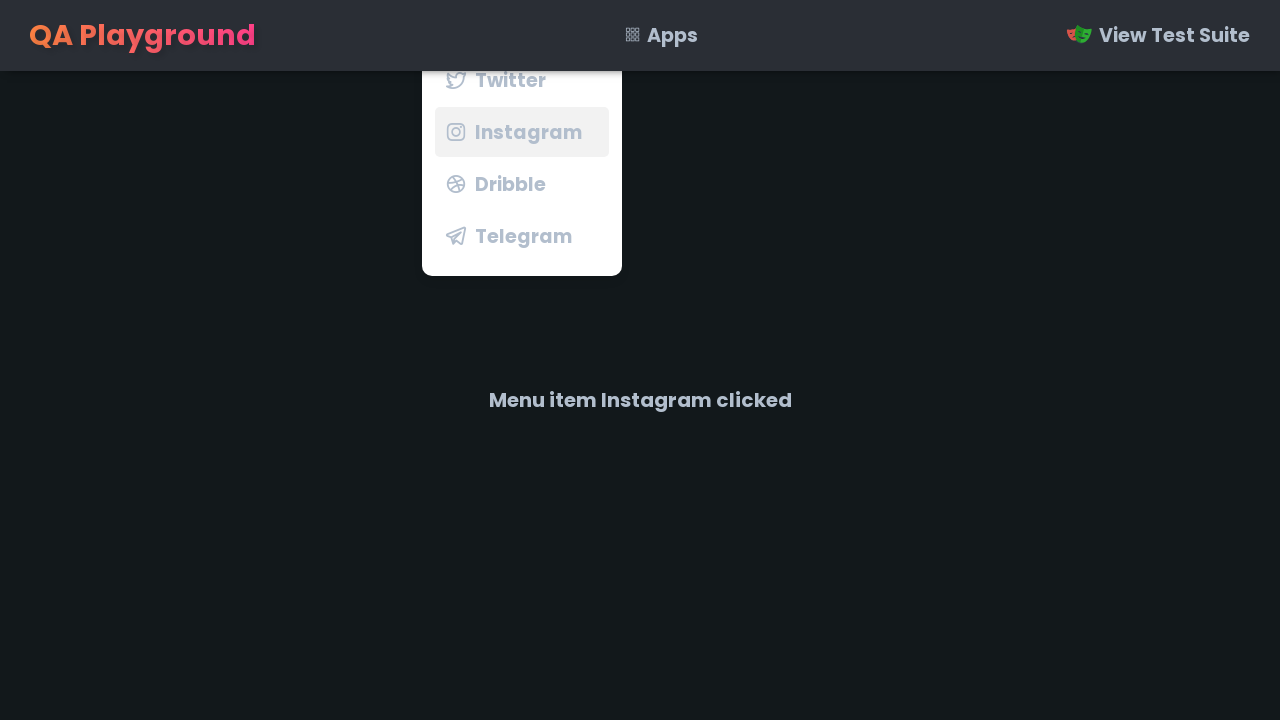

Assertion passed: message text matches expected social media option
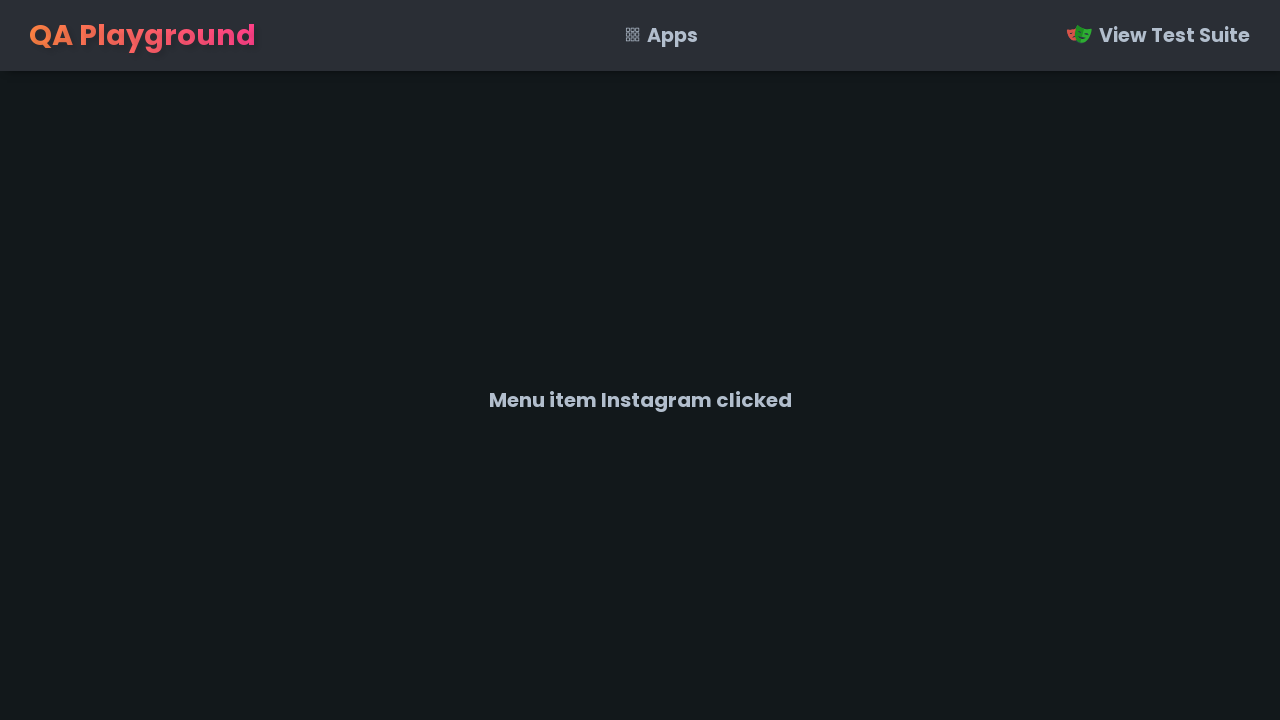

Right-clicked on message element to open context menu at (640, 400) on #msg
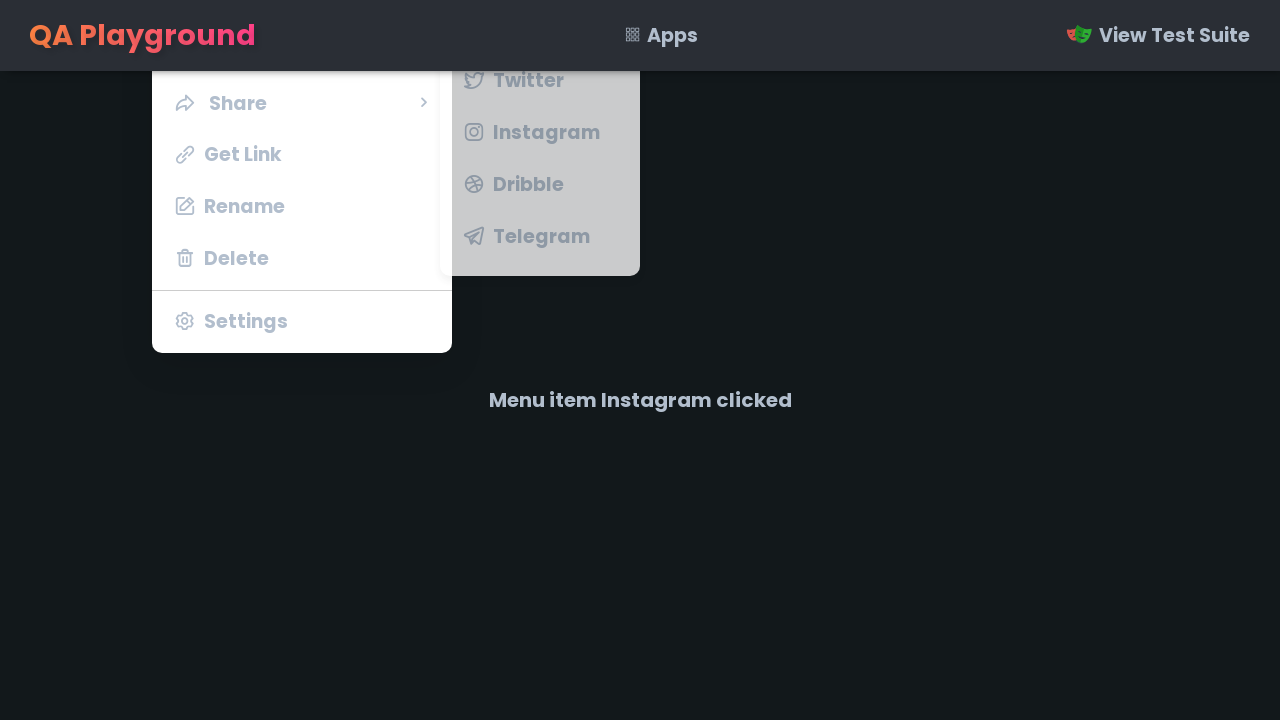

Hovered over Share menu option to reveal social media options at (238, 103) on text='Share'
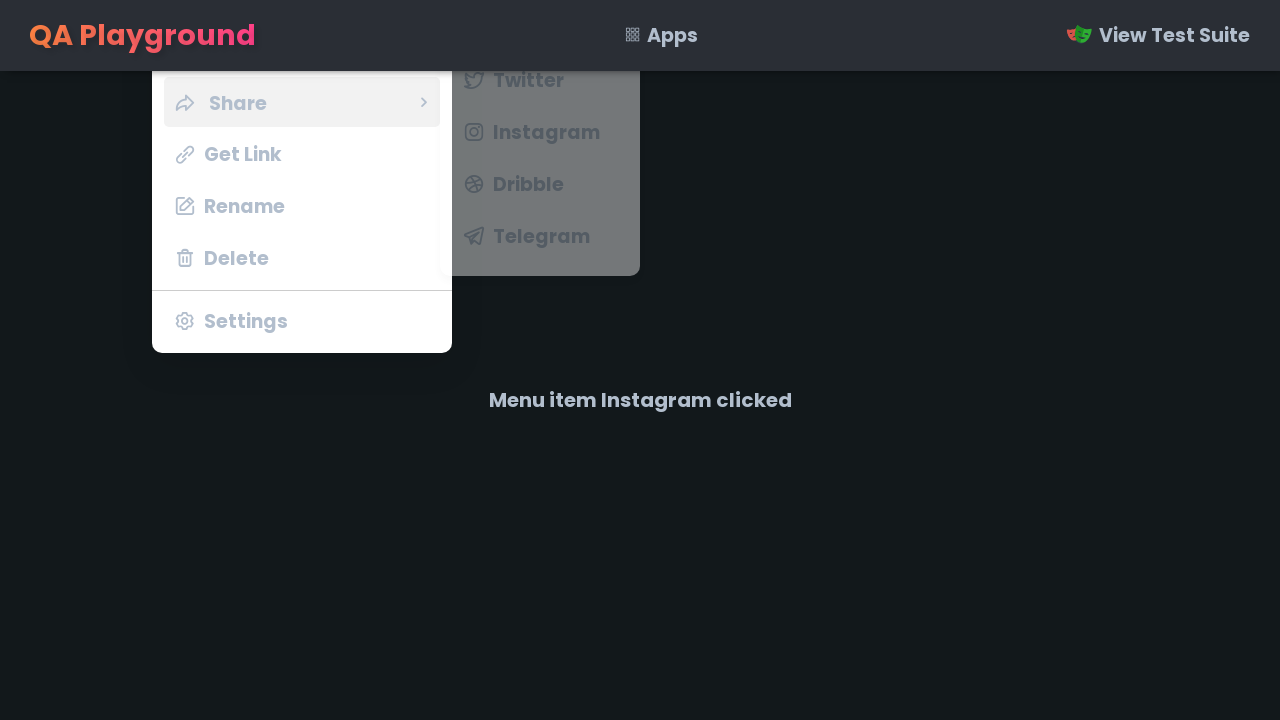

Clicked on a social media option from the share menu at (528, 184) on ul.share-menu li span >> nth=2
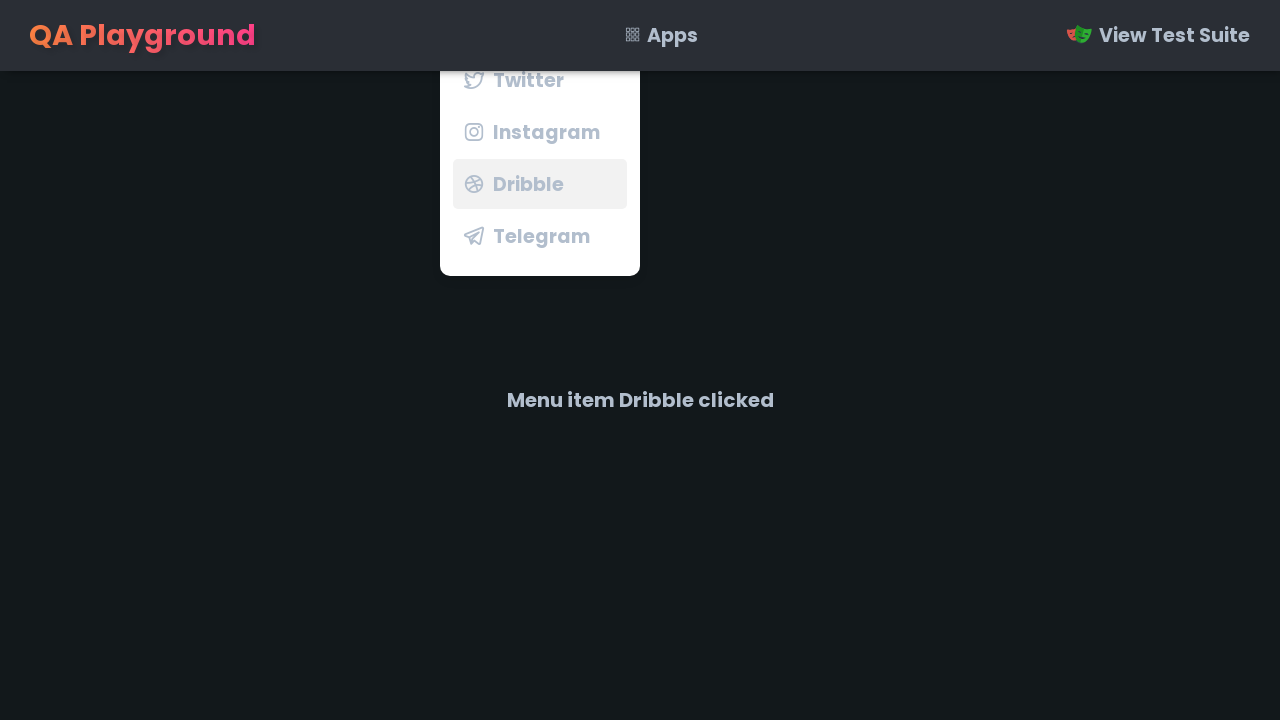

Verified message text: 'Menu item Dribble clicked'
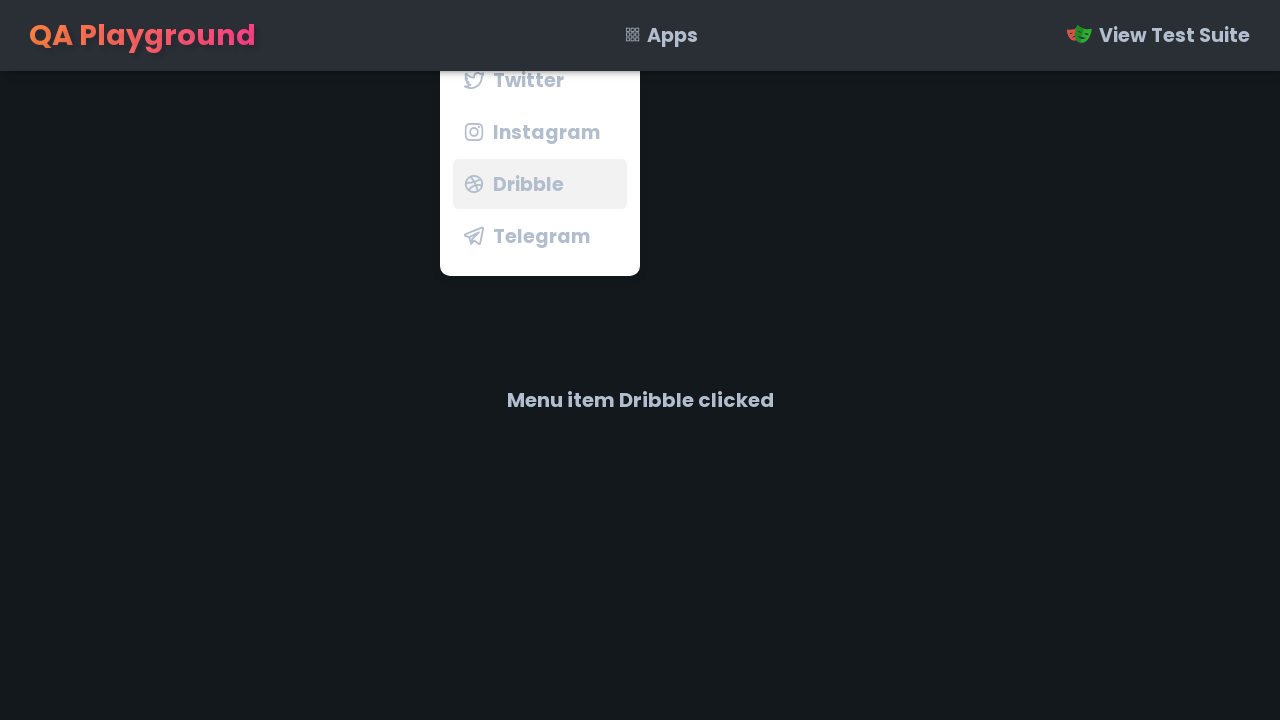

Assertion passed: message text matches expected social media option
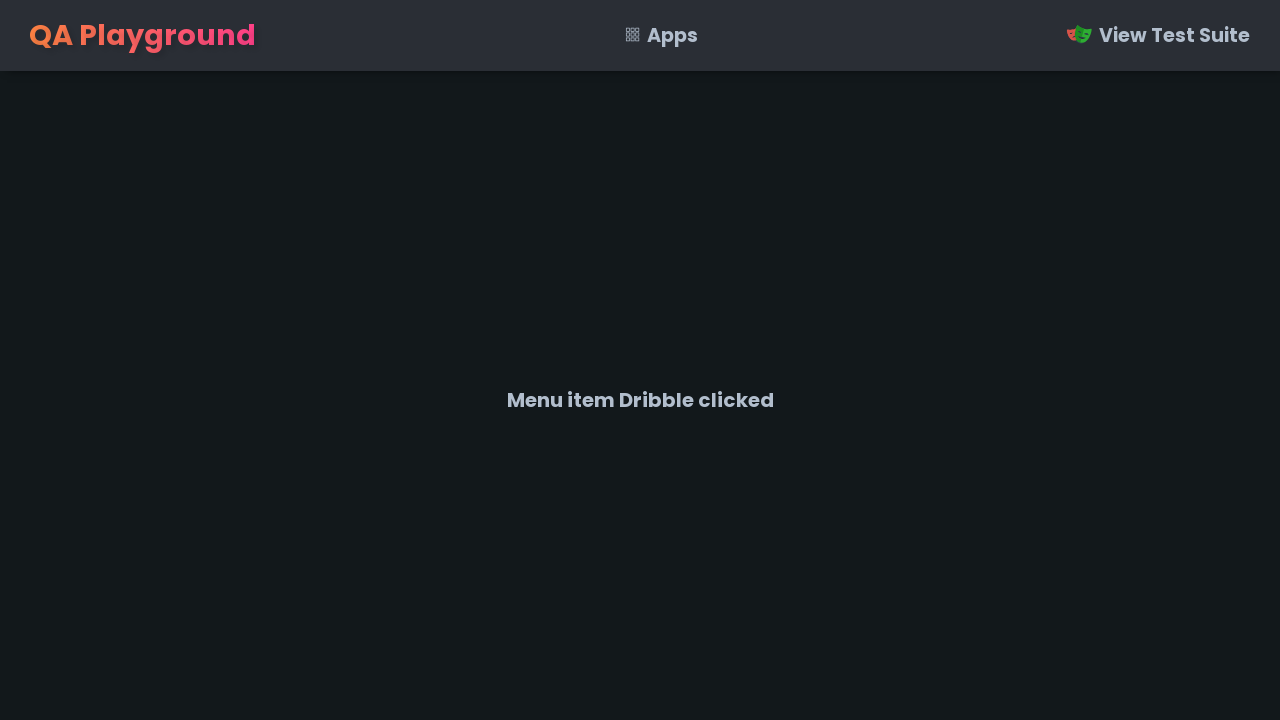

Right-clicked on message element to open context menu at (640, 400) on #msg
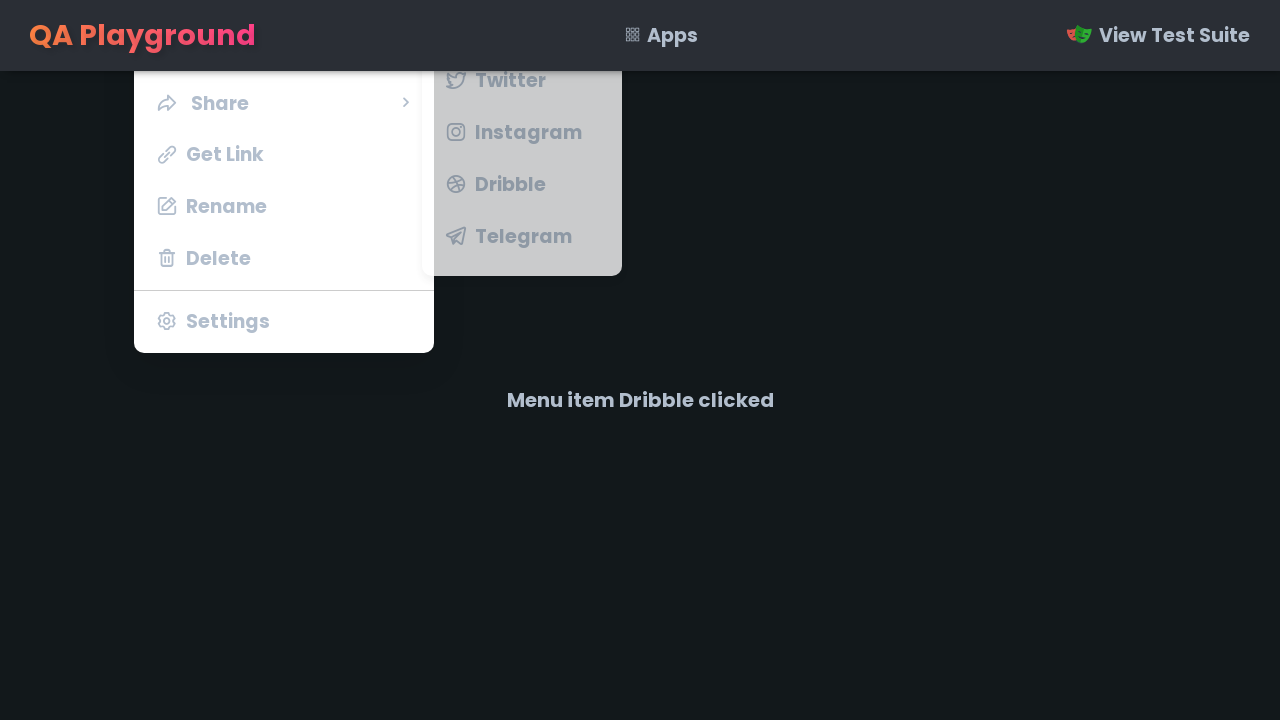

Hovered over Share menu option to reveal social media options at (220, 103) on text='Share'
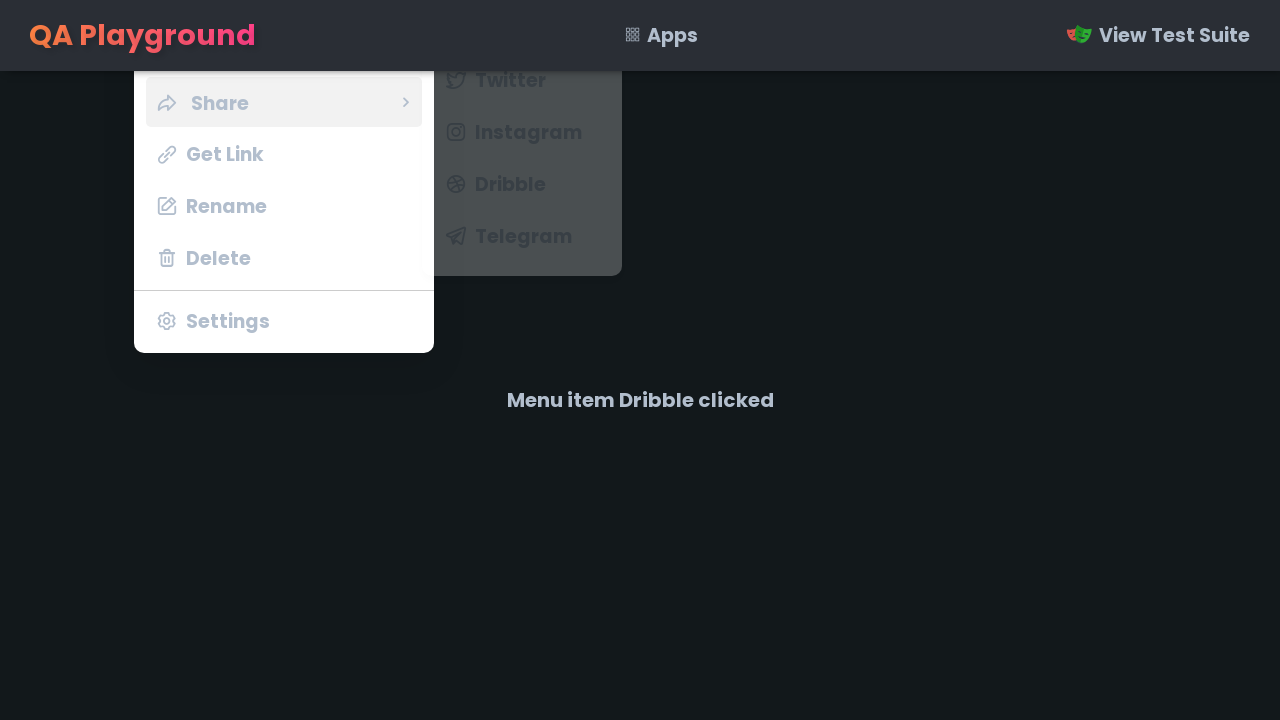

Clicked on a social media option from the share menu at (524, 236) on ul.share-menu li span >> nth=3
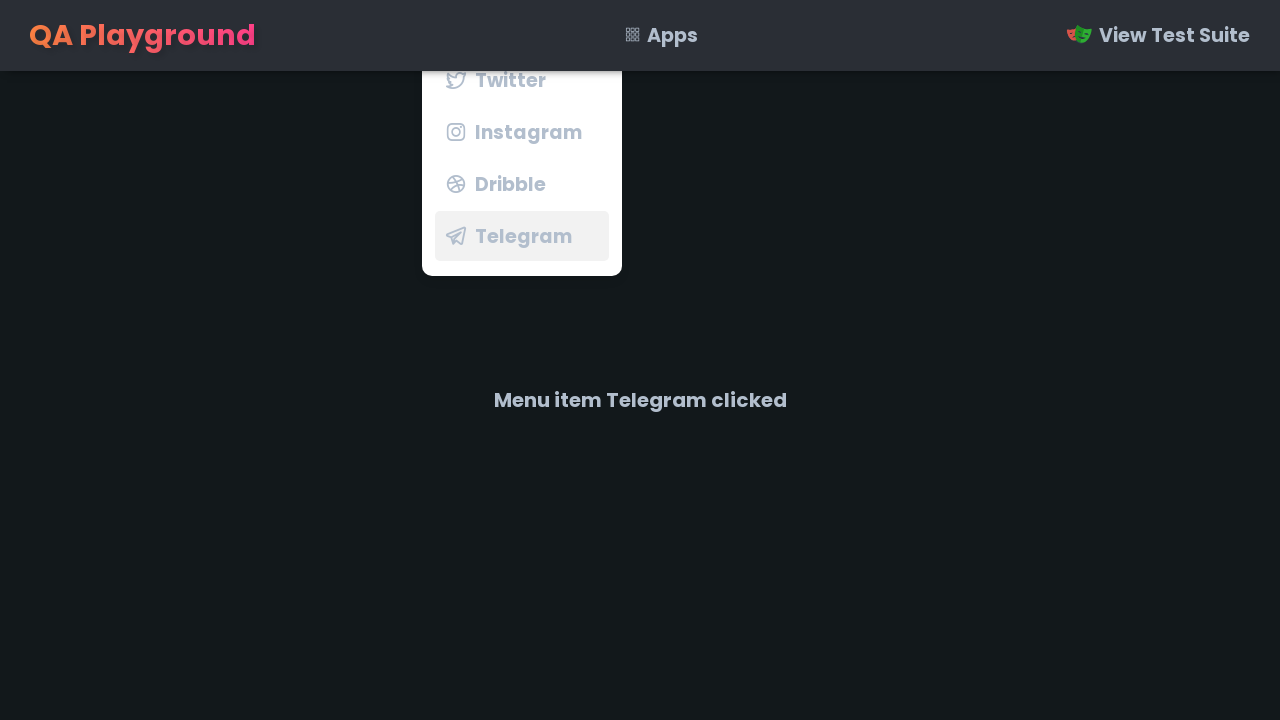

Verified message text: 'Menu item Telegram clicked'
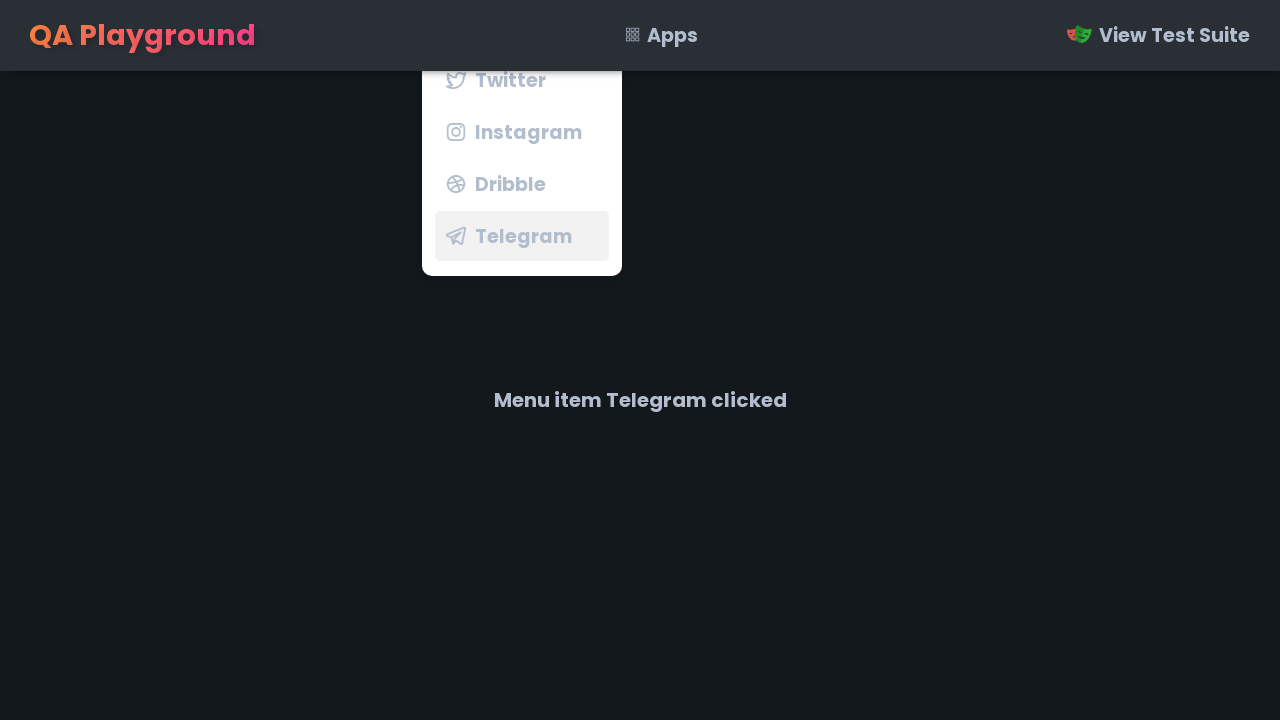

Assertion passed: message text matches expected social media option
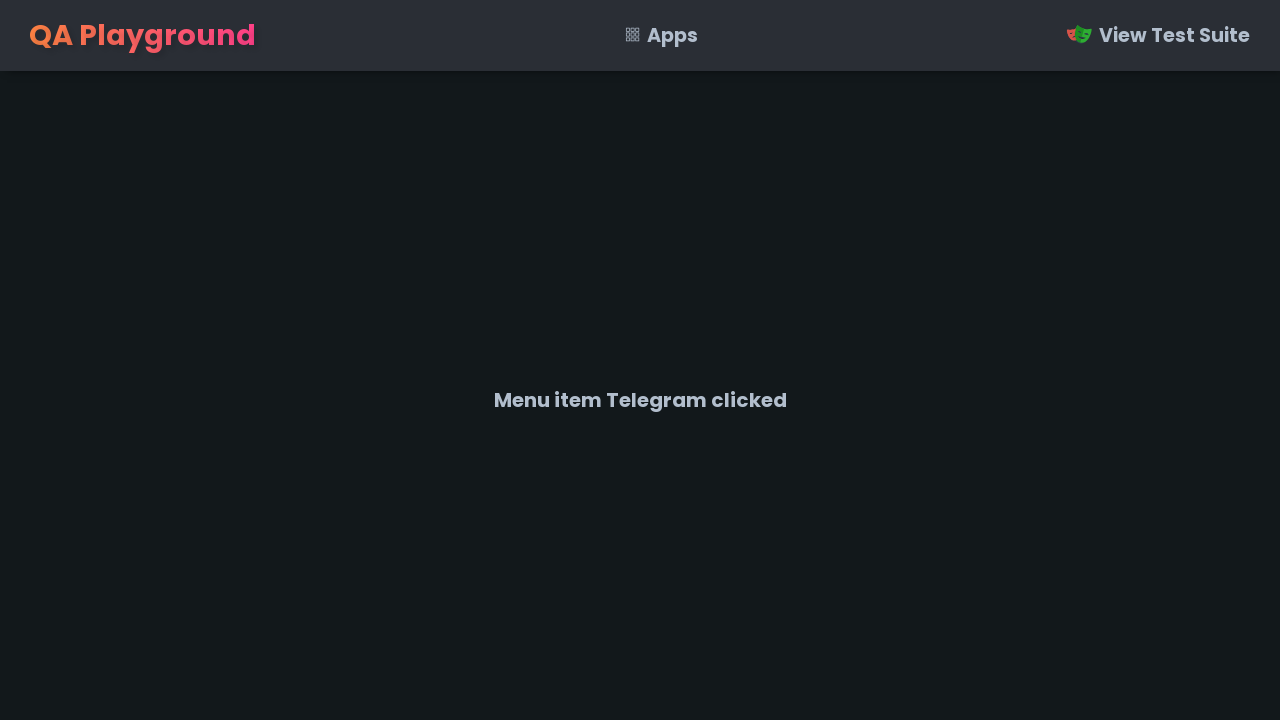

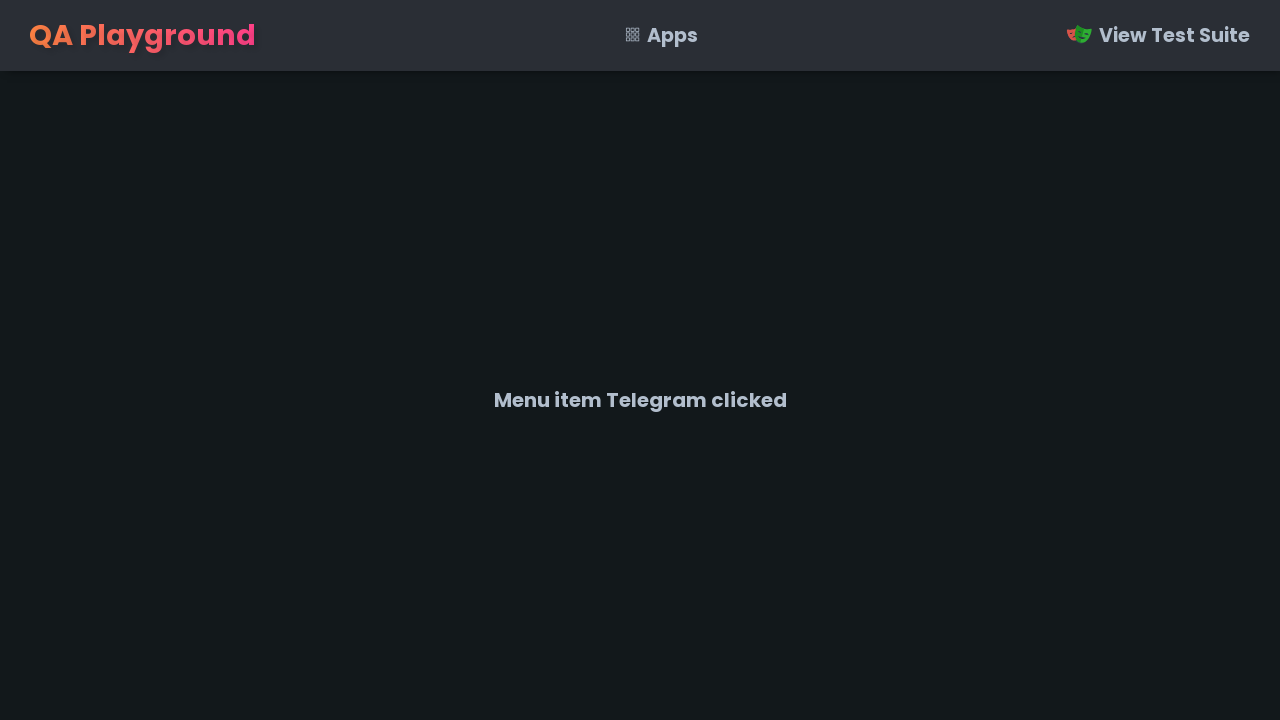